Navigates to Pro Kabaddi standings page and clicks on the Jaipur Pink Panthers team to view their details

Starting URL: https://www.prokabaddi.com/standings

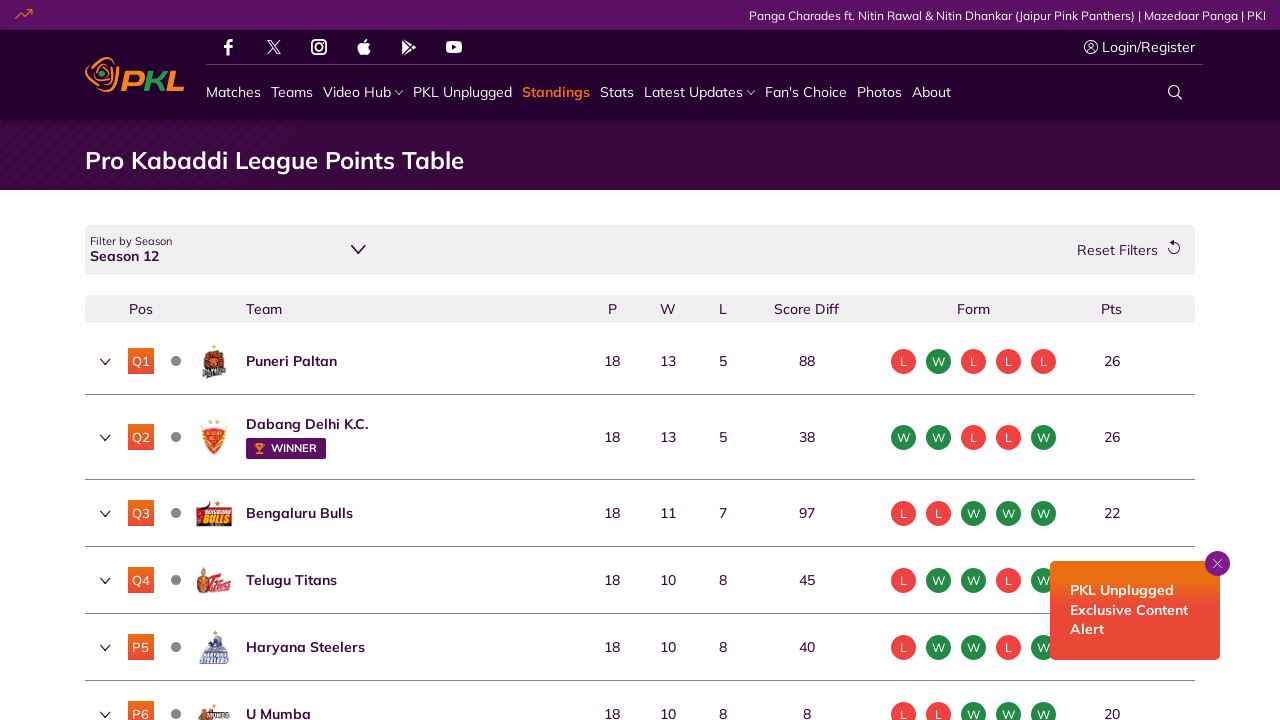

Navigated to Pro Kabaddi standings page
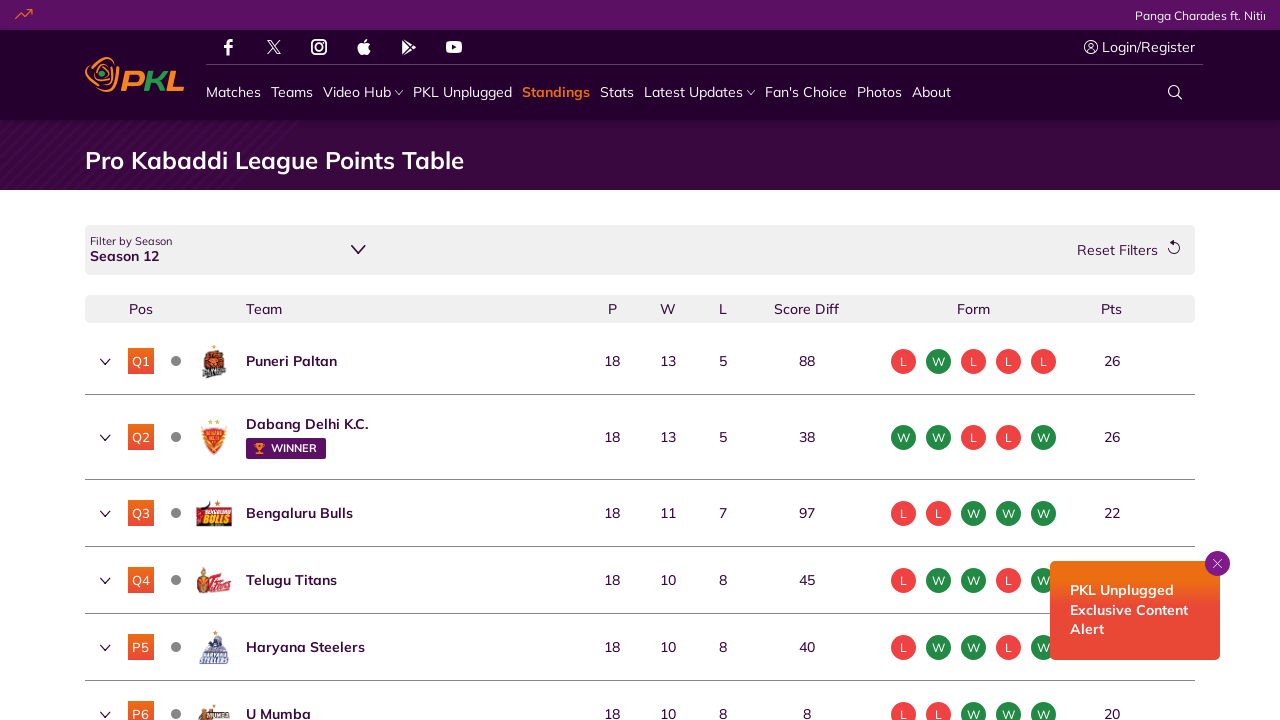

Clicked on Jaipur Pink Panthers team to view their details at (315, 360) on xpath=//p[text()='Jaipur Pink Panthers']
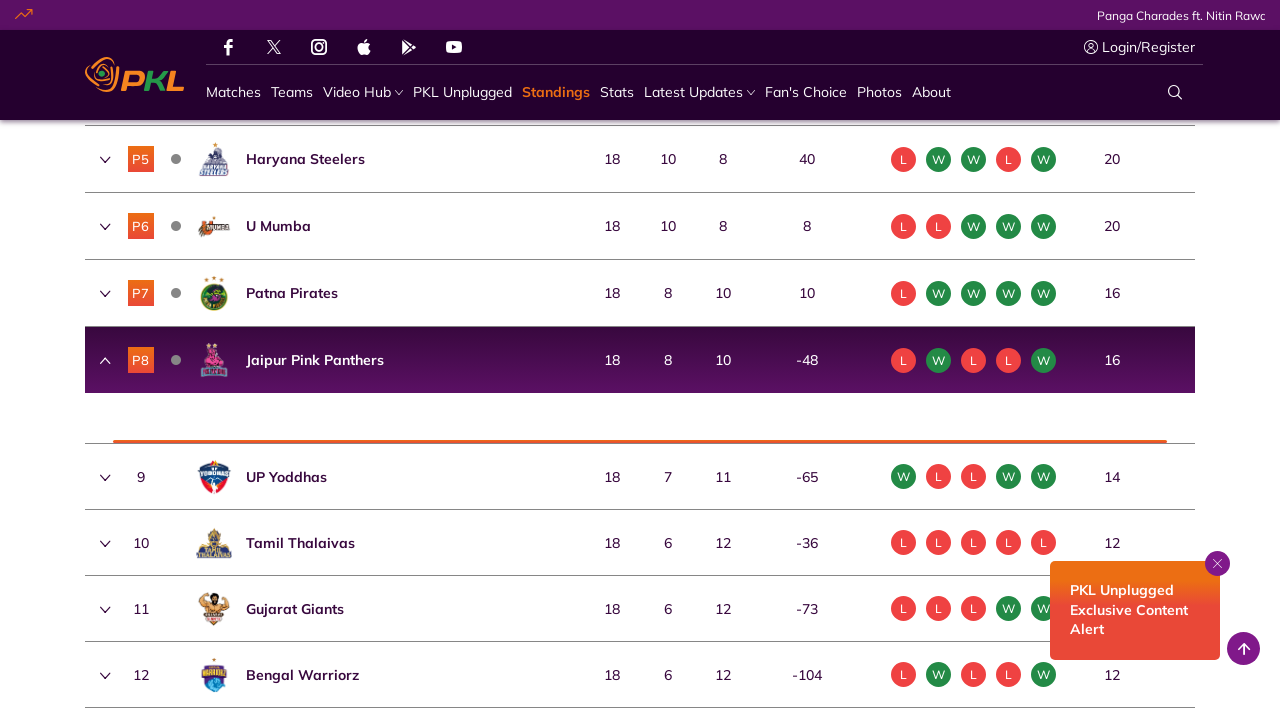

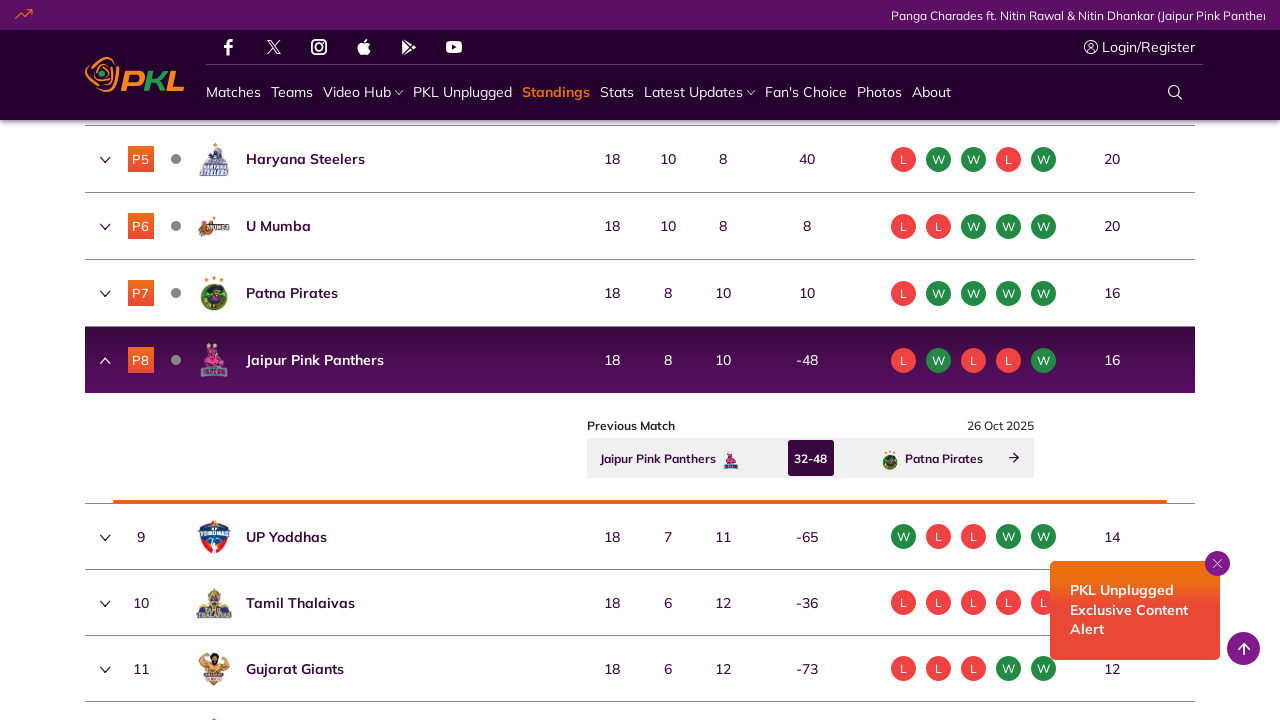